Tests JavaScript prompt alert handling by clicking a button to trigger a prompt alert, entering text into it, and accepting the alert.

Starting URL: https://the-internet.herokuapp.com/javascript_alerts

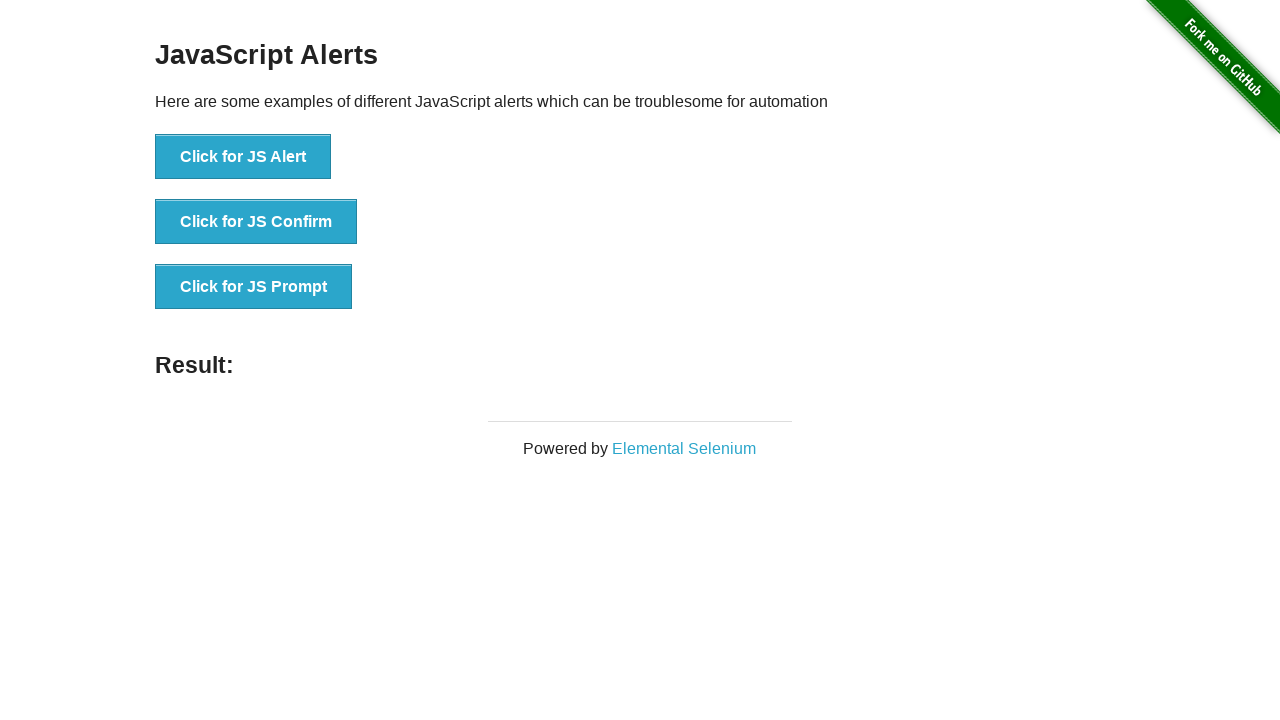

Clicked 'Click for JS Prompt' button to trigger prompt alert at (254, 287) on xpath=//button[normalize-space()='Click for JS Prompt']
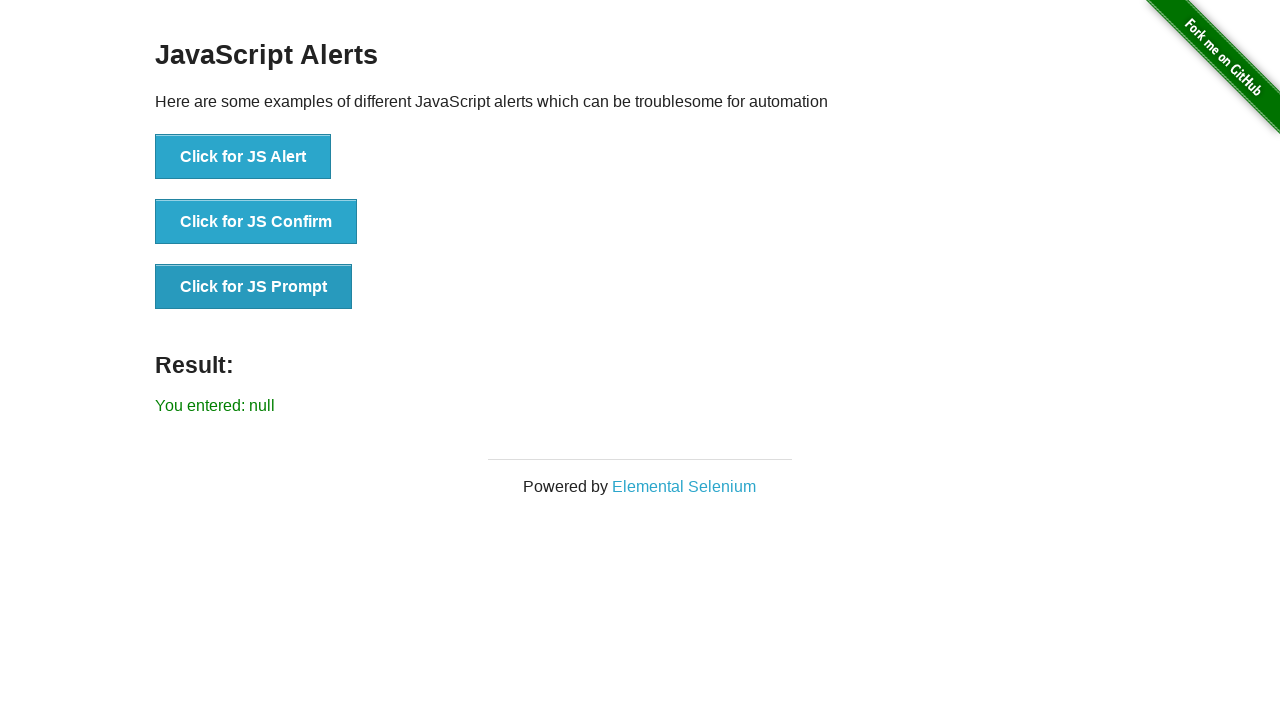

Set up dialog event handler
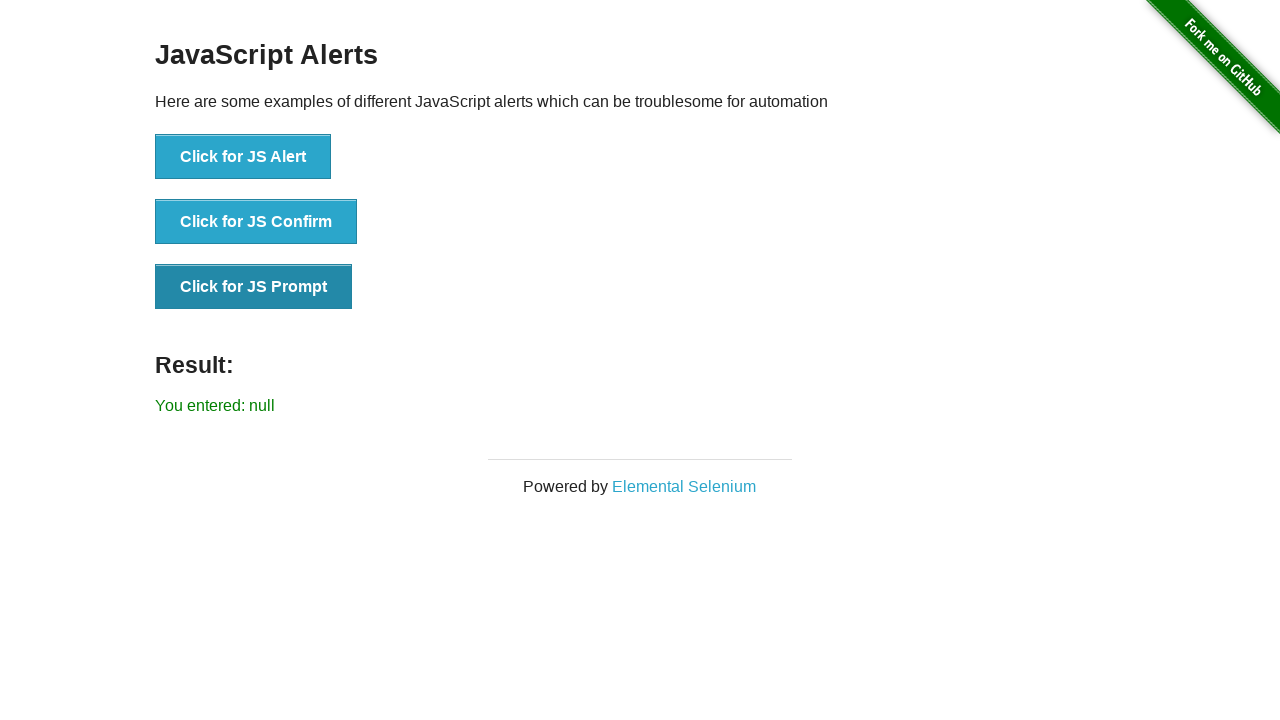

Removed previous dialog event listener
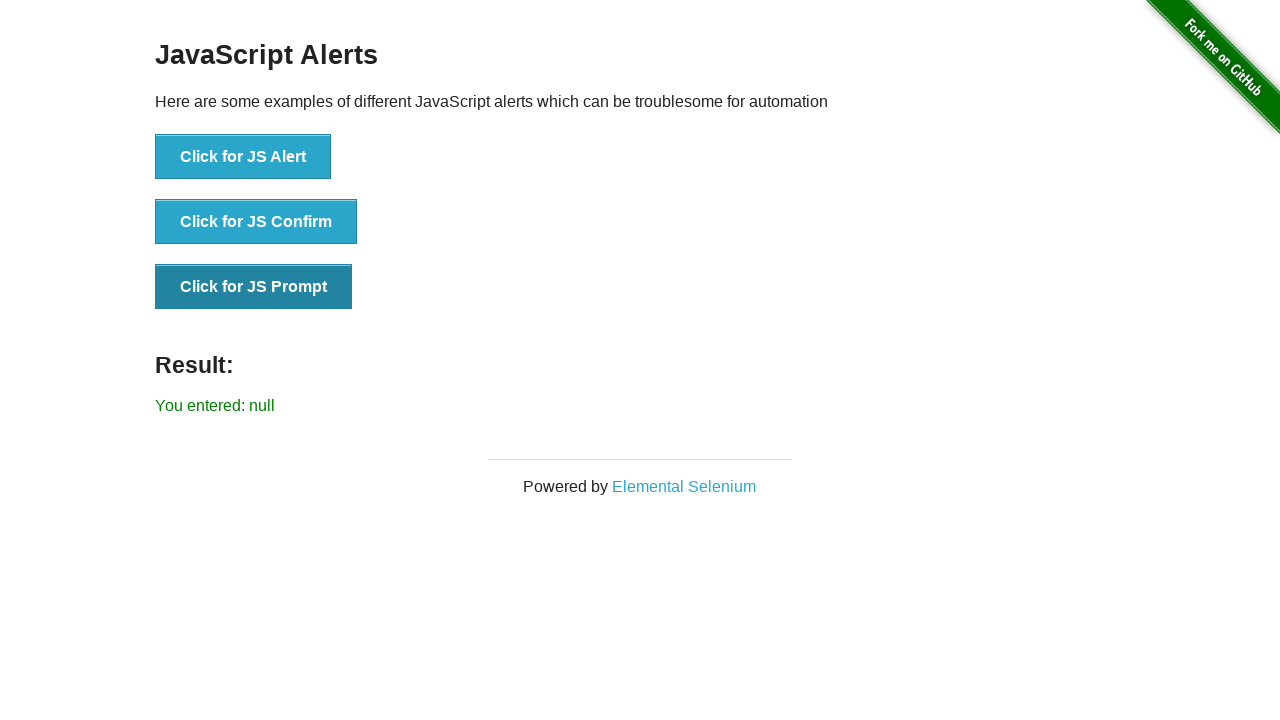

Set up one-time dialog handler to accept prompt with text 'Welcome'
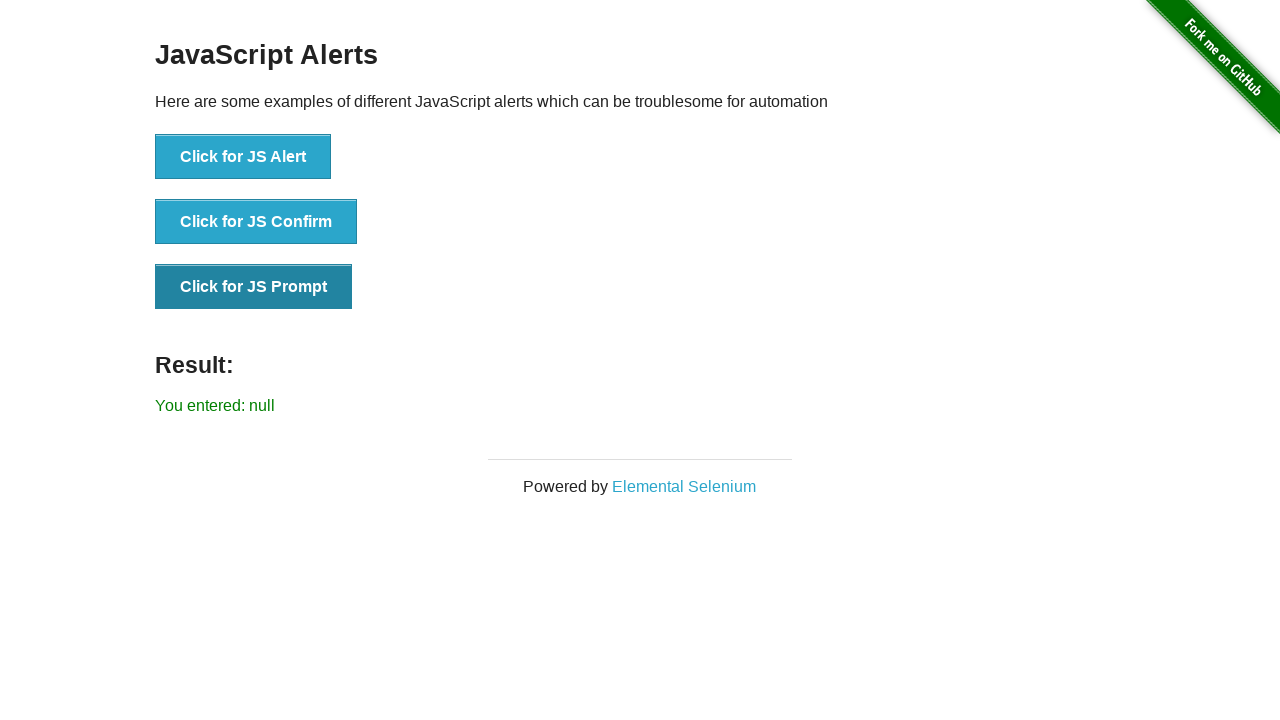

Clicked 'Click for JS Prompt' button to trigger prompt alert at (254, 287) on xpath=//button[normalize-space()='Click for JS Prompt']
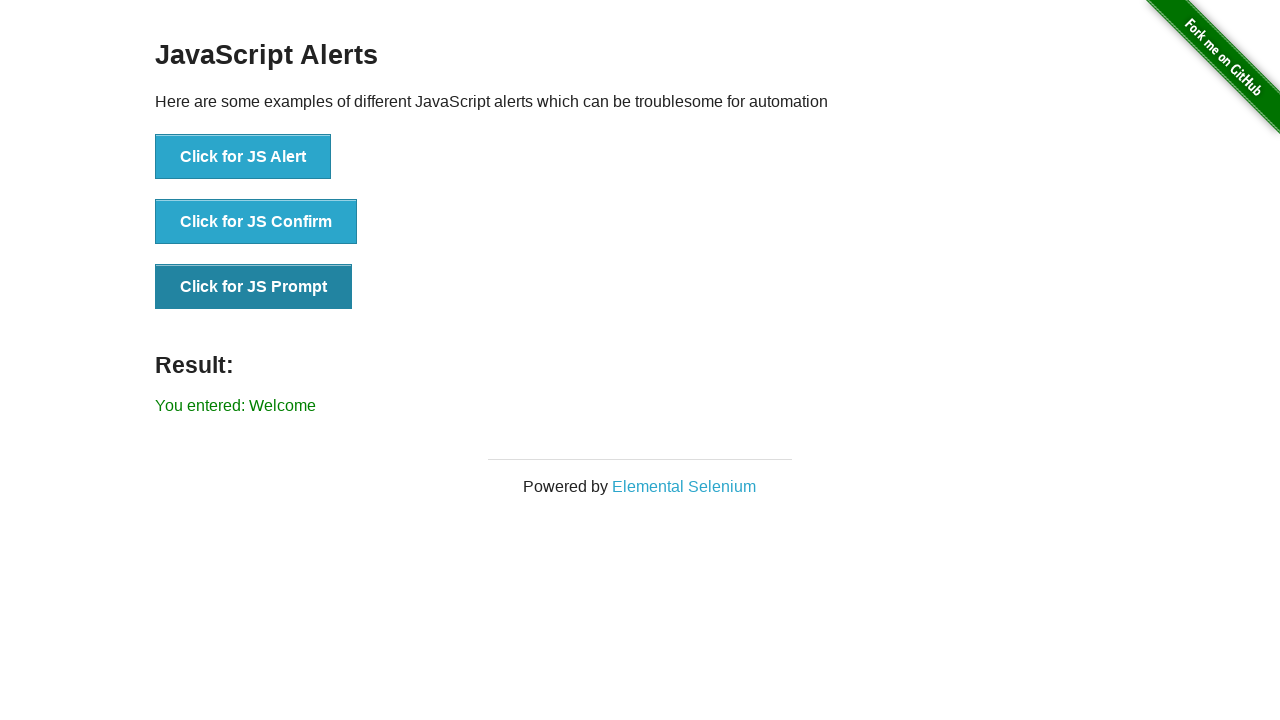

Result message appeared, confirming prompt alert was handled successfully
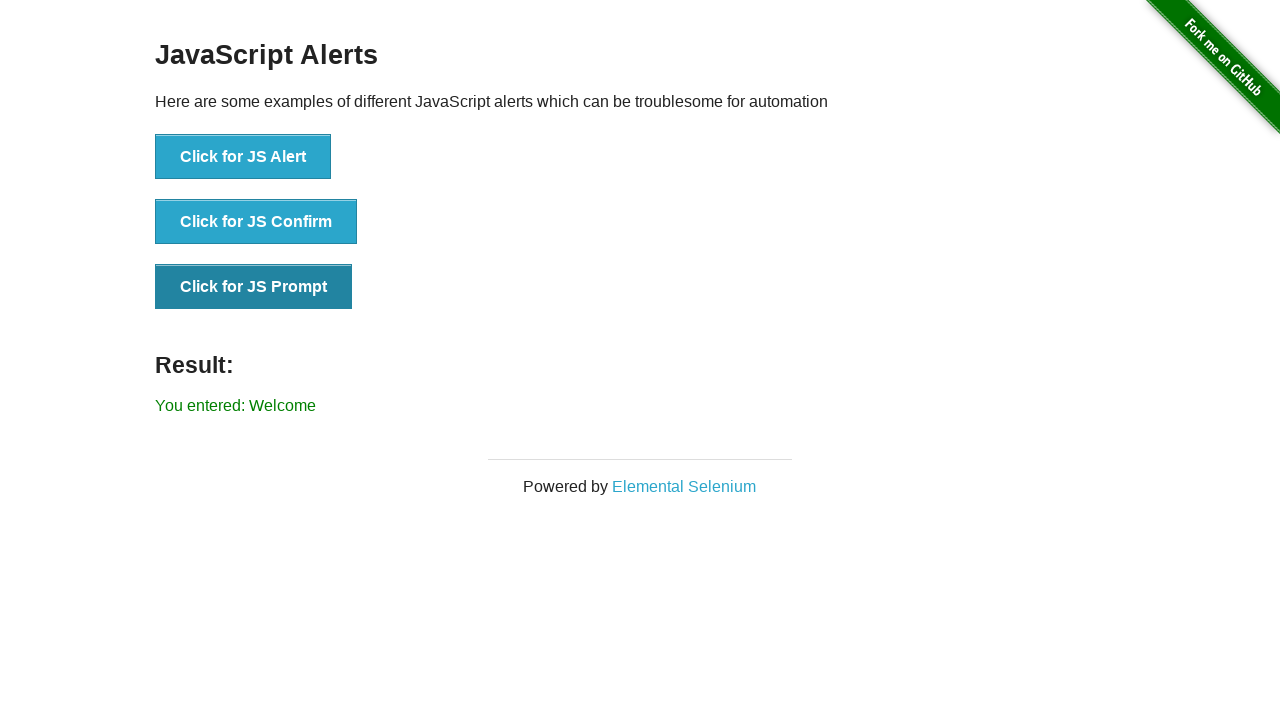

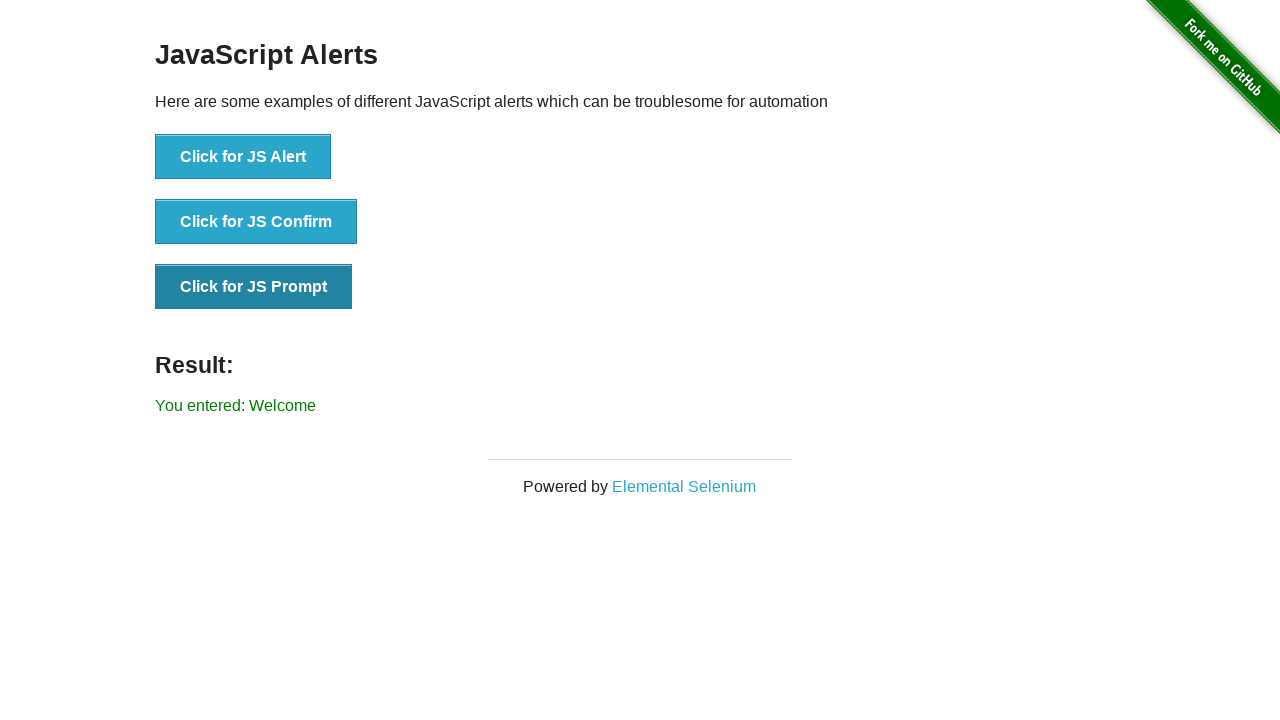